Tests filtering completed items and highlighting the currently applied filter

Starting URL: https://demo.playwright.dev/todomvc

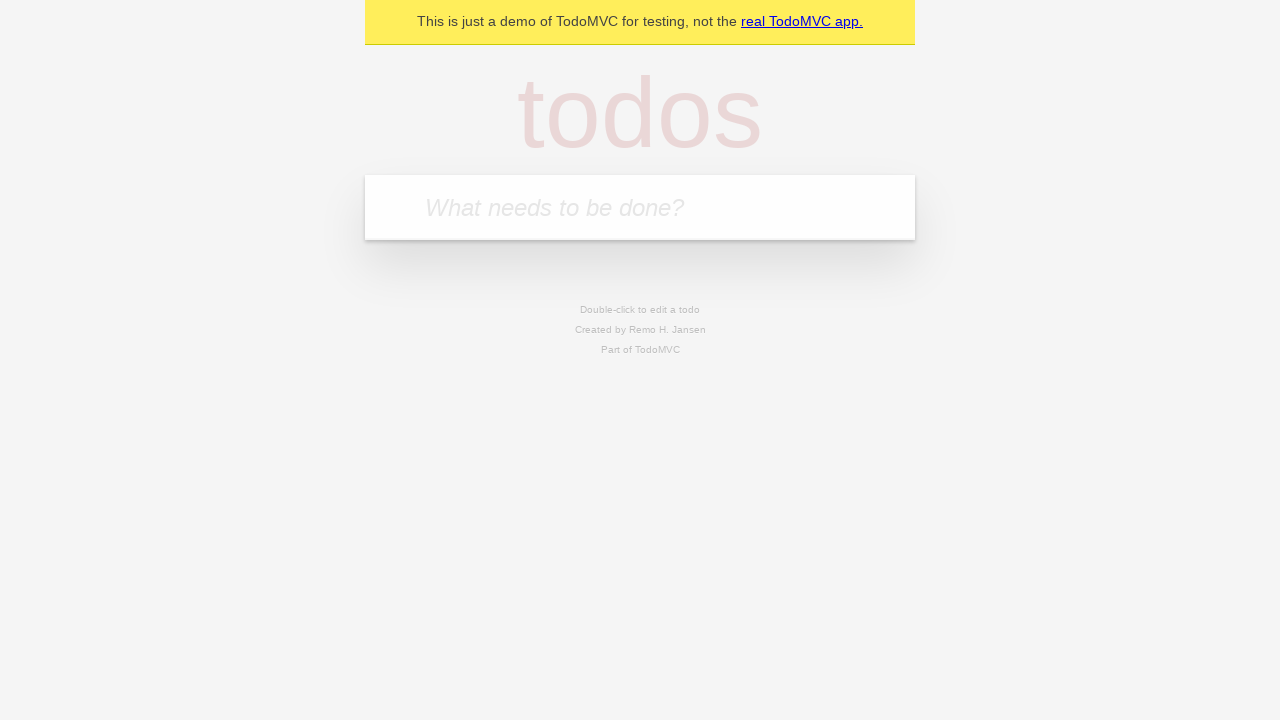

Filled todo input with 'buy some cheese' on internal:attr=[placeholder="What needs to be done?"i]
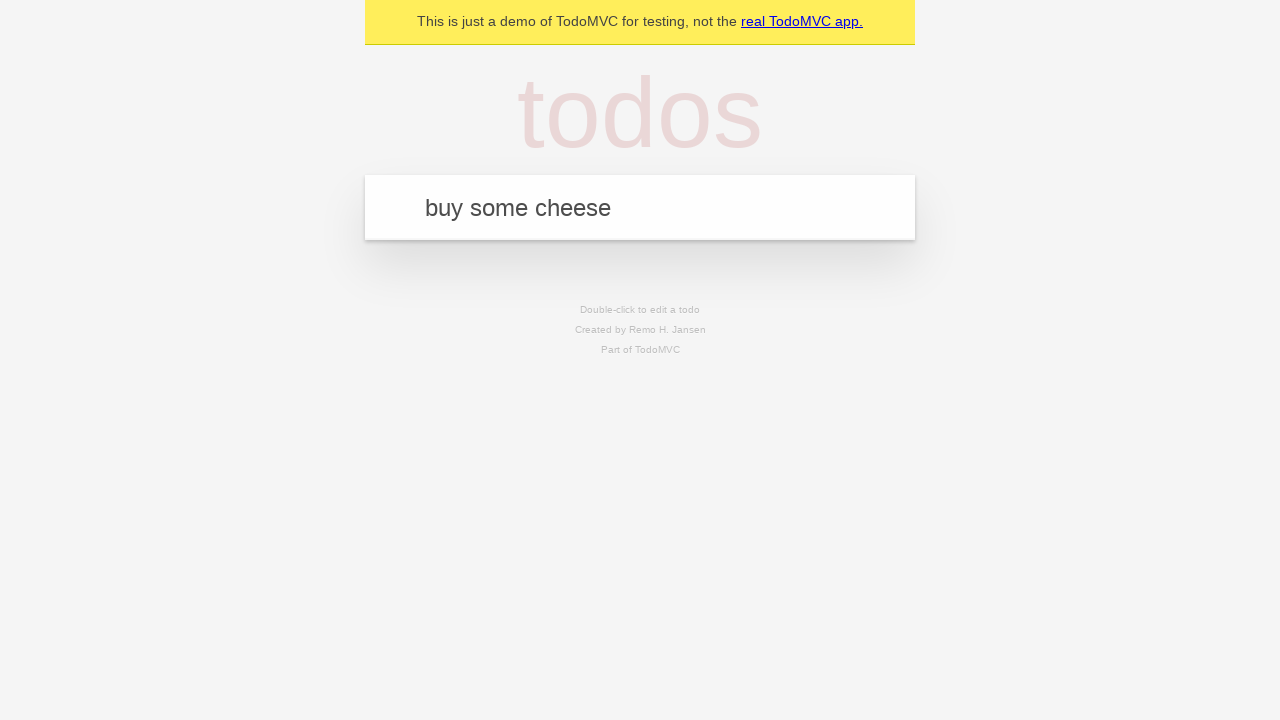

Pressed Enter to create first todo item on internal:attr=[placeholder="What needs to be done?"i]
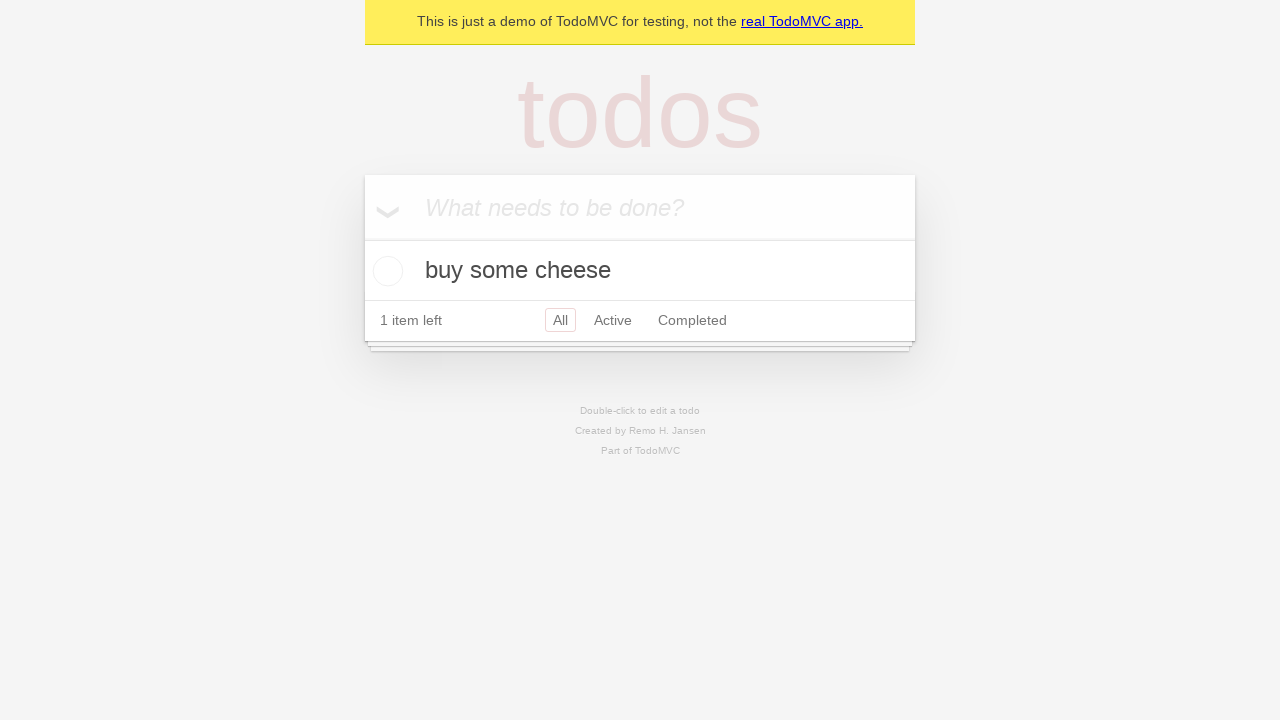

Filled todo input with 'feed the cat' on internal:attr=[placeholder="What needs to be done?"i]
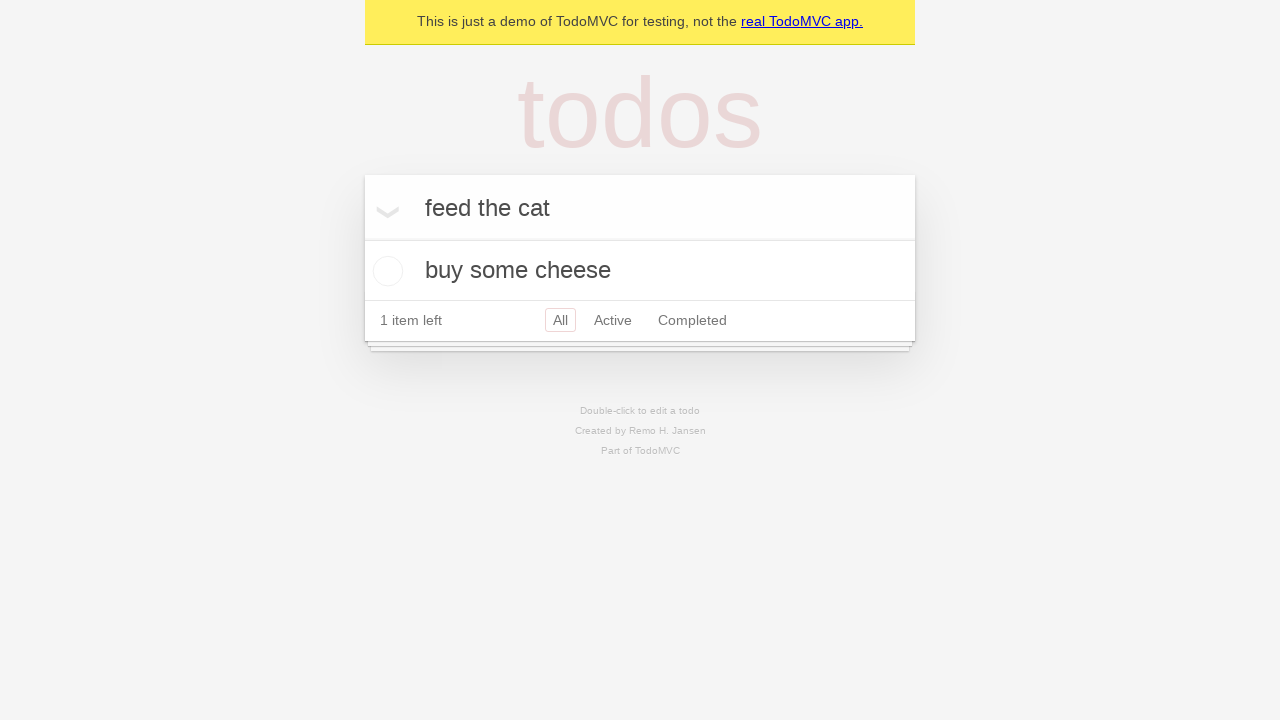

Pressed Enter to create second todo item on internal:attr=[placeholder="What needs to be done?"i]
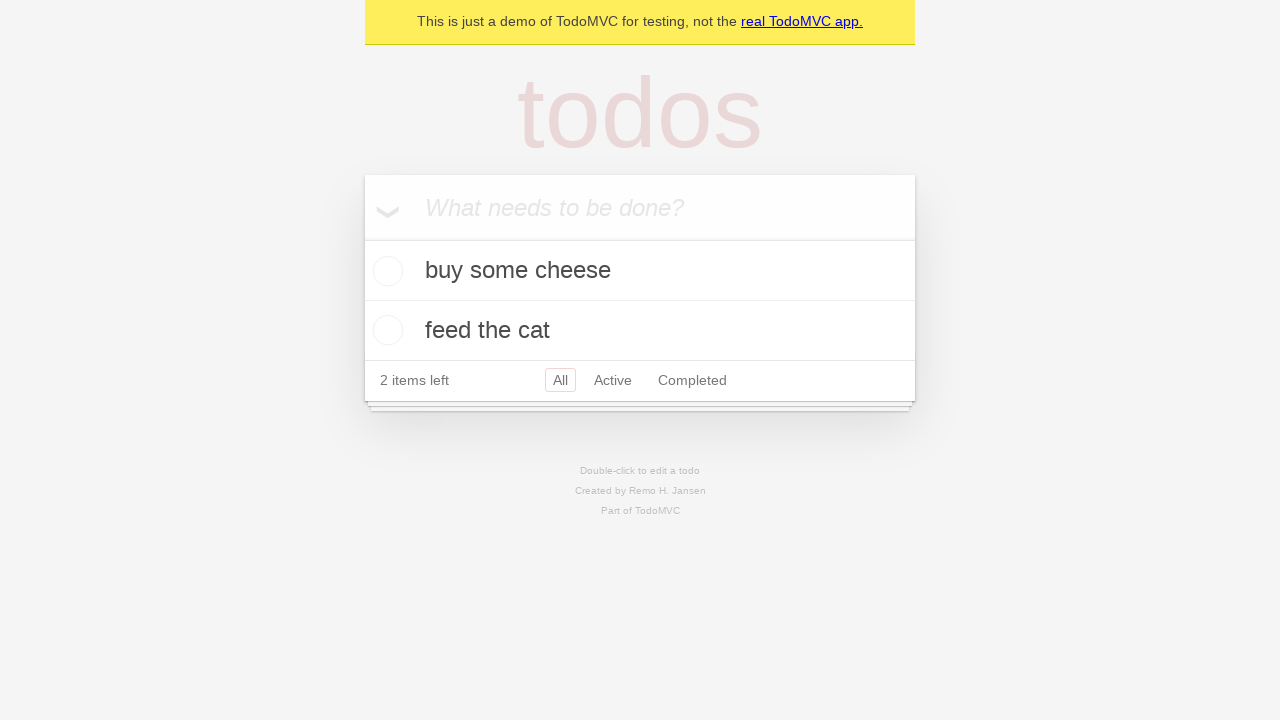

Filled todo input with 'book a doctors appointment' on internal:attr=[placeholder="What needs to be done?"i]
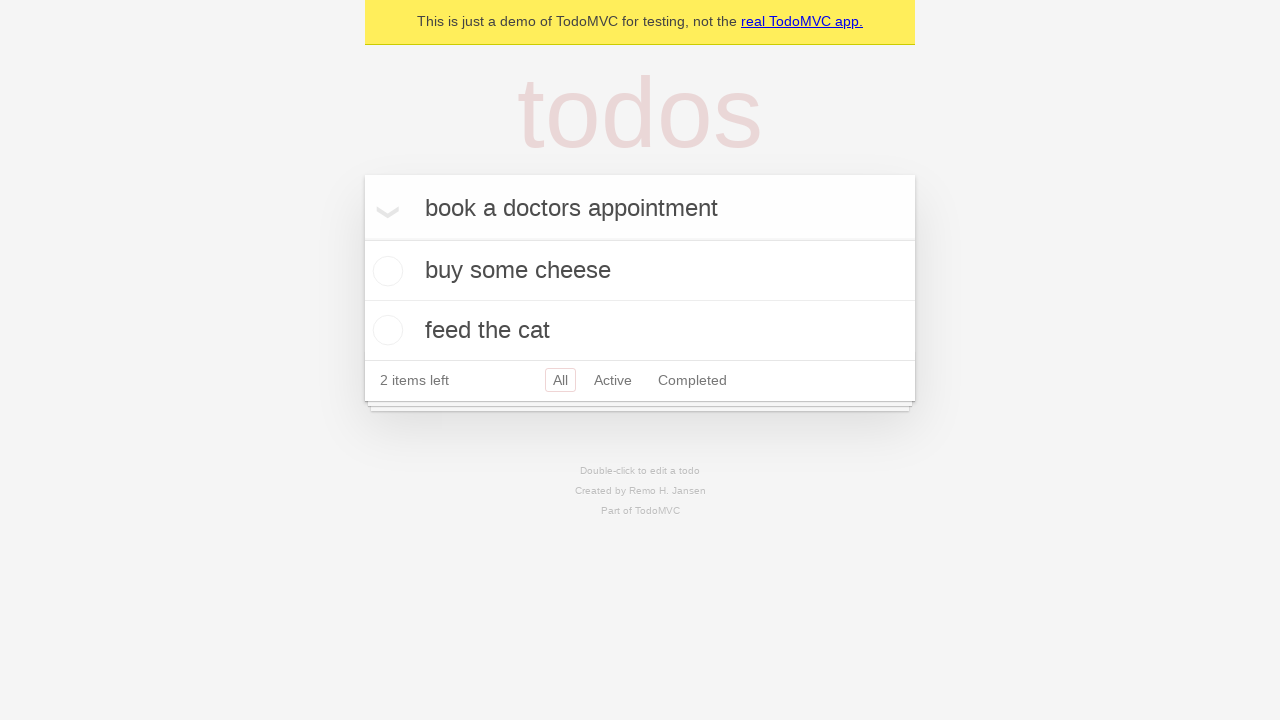

Pressed Enter to create third todo item on internal:attr=[placeholder="What needs to be done?"i]
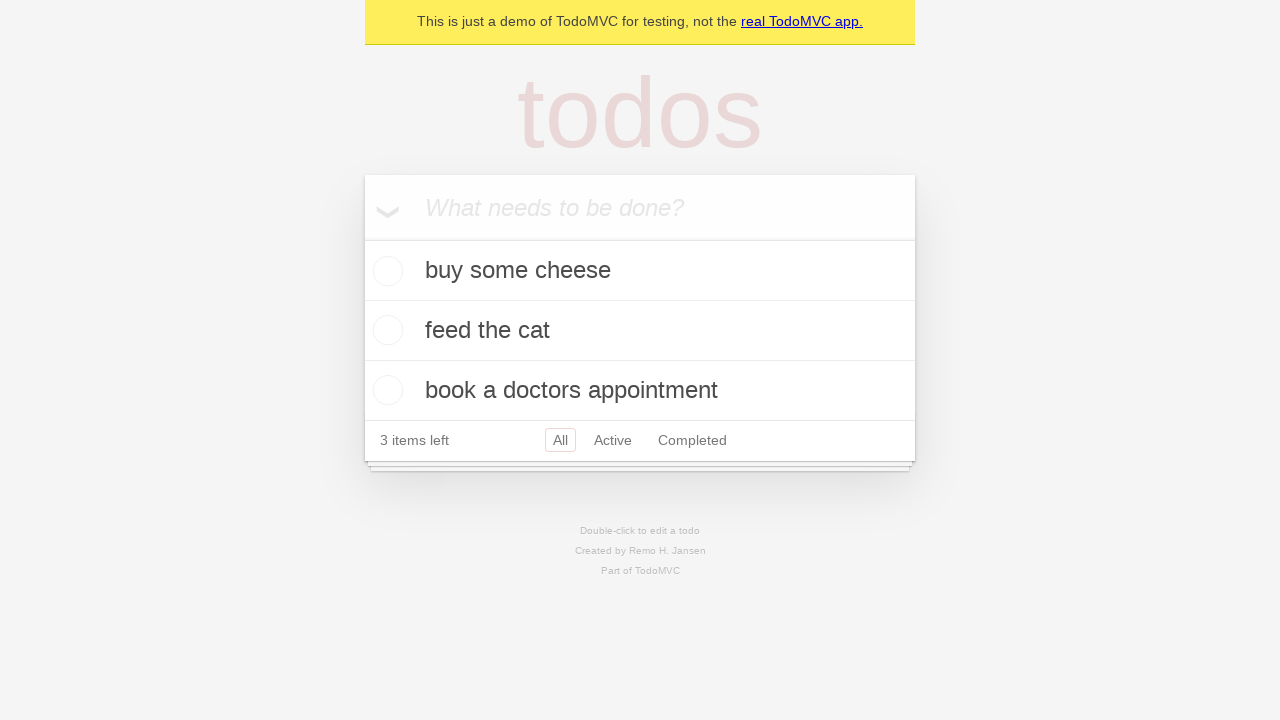

Clicked Active filter at (613, 440) on internal:role=link[name="Active"i]
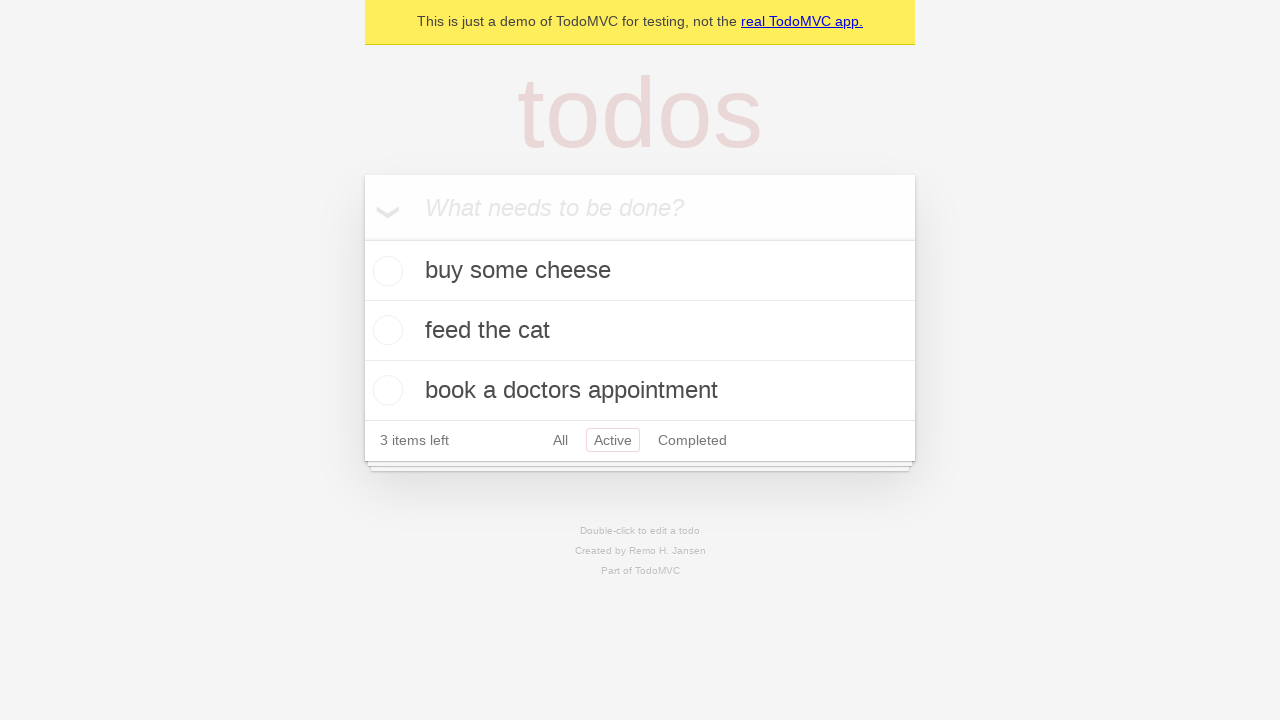

Clicked Completed filter to highlight currently applied filter at (692, 440) on internal:role=link[name="Completed"i]
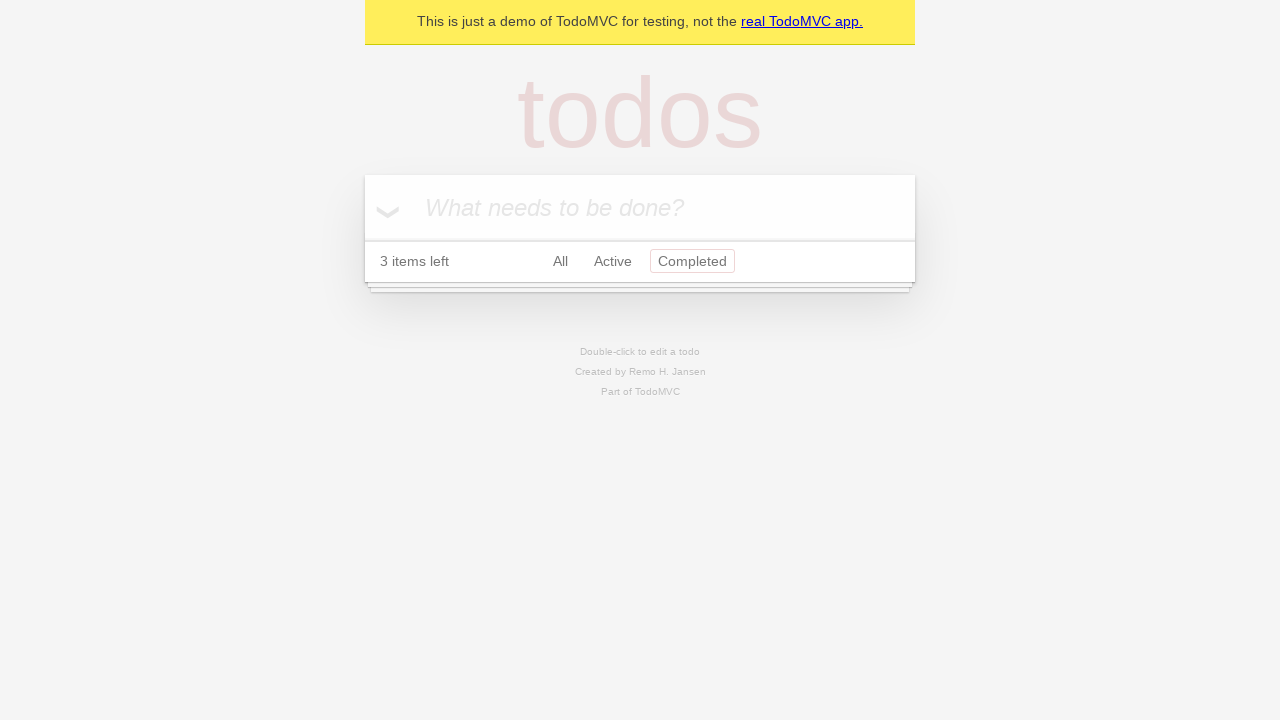

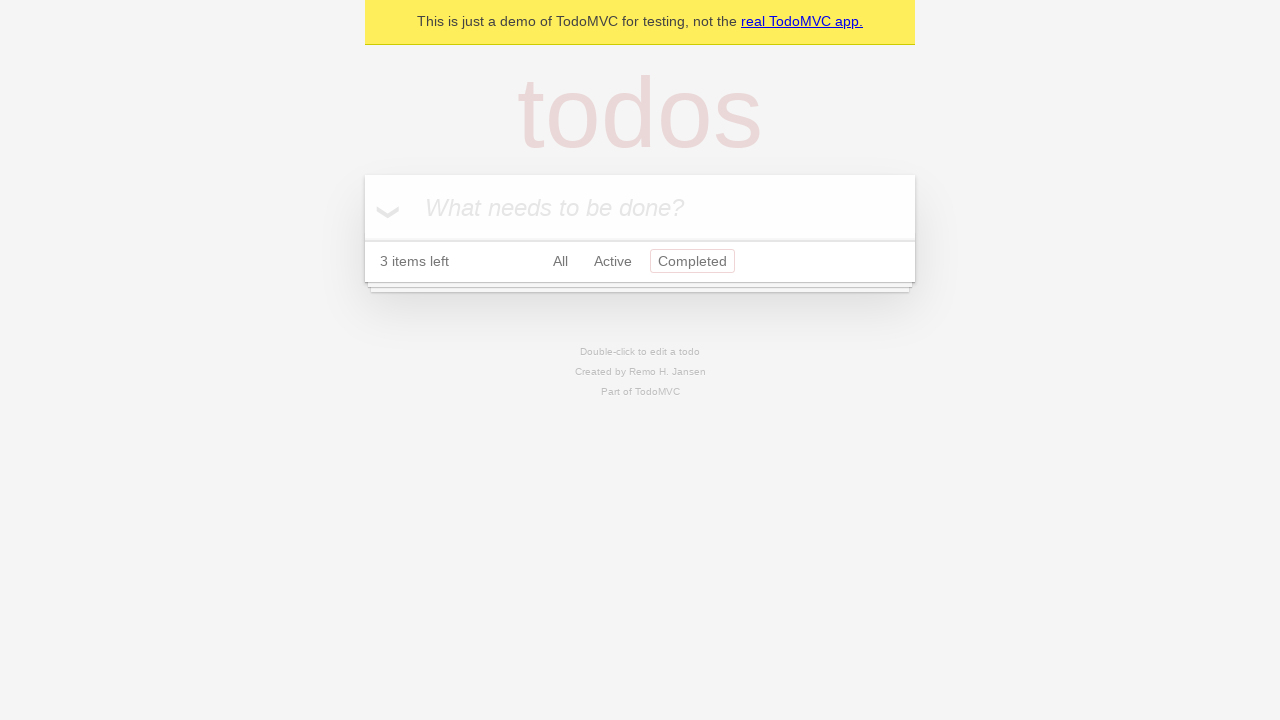